Tests window handling by opening hepsiburada.com, then opening trendyol.com in a new window, switching between windows, refreshing, and closing them.

Starting URL: https://www.hepsiburada.com

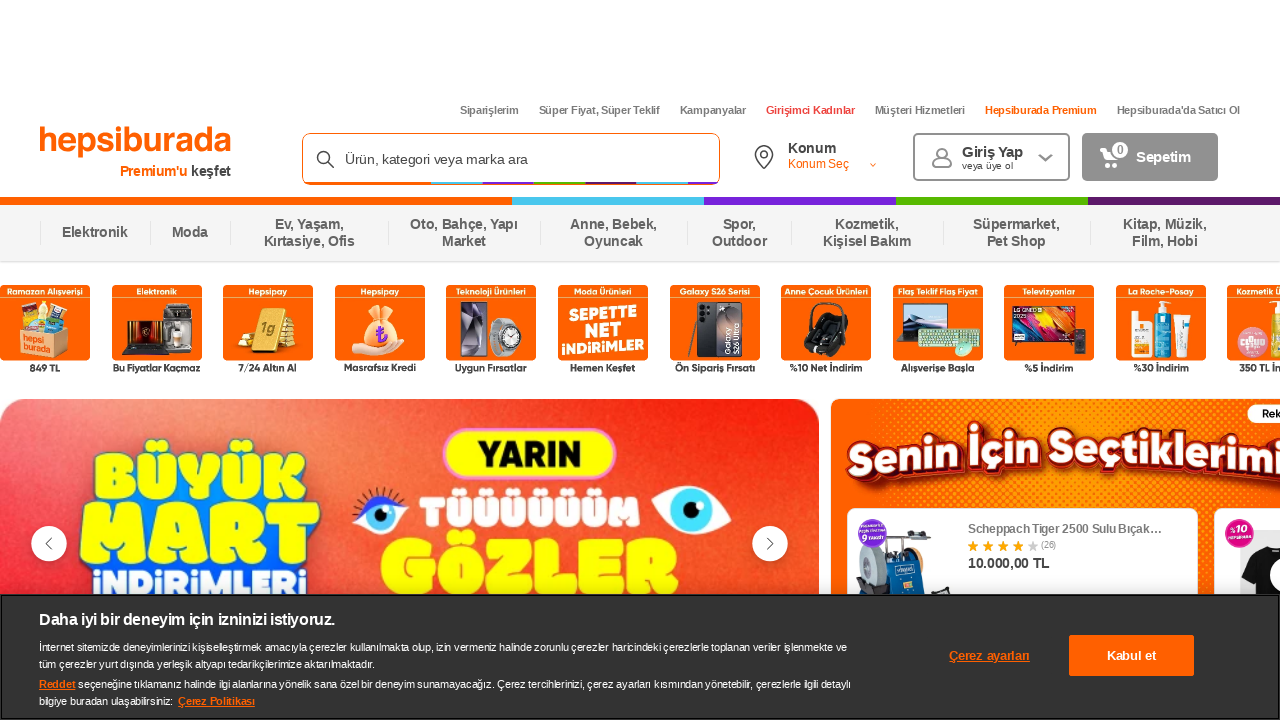

Assigned hepsiburada.com page as initial page
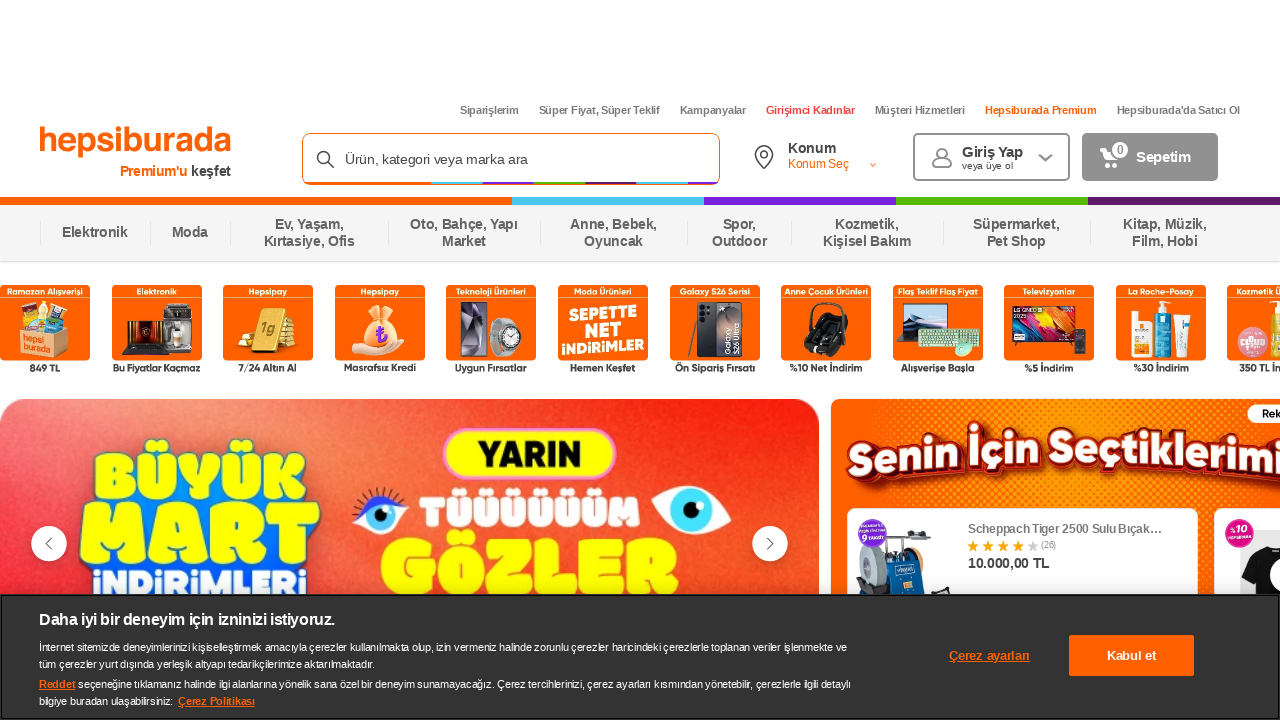

Created new page for trendyol.com
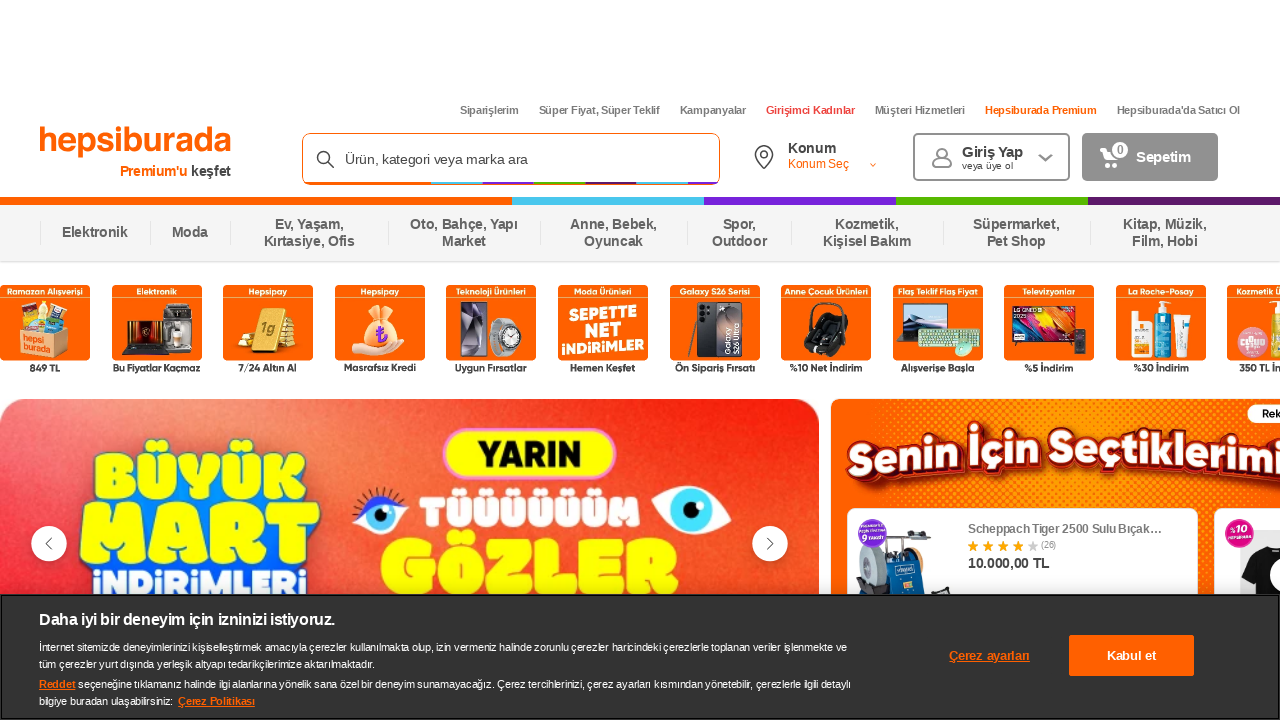

Navigated to trendyol.com in new window
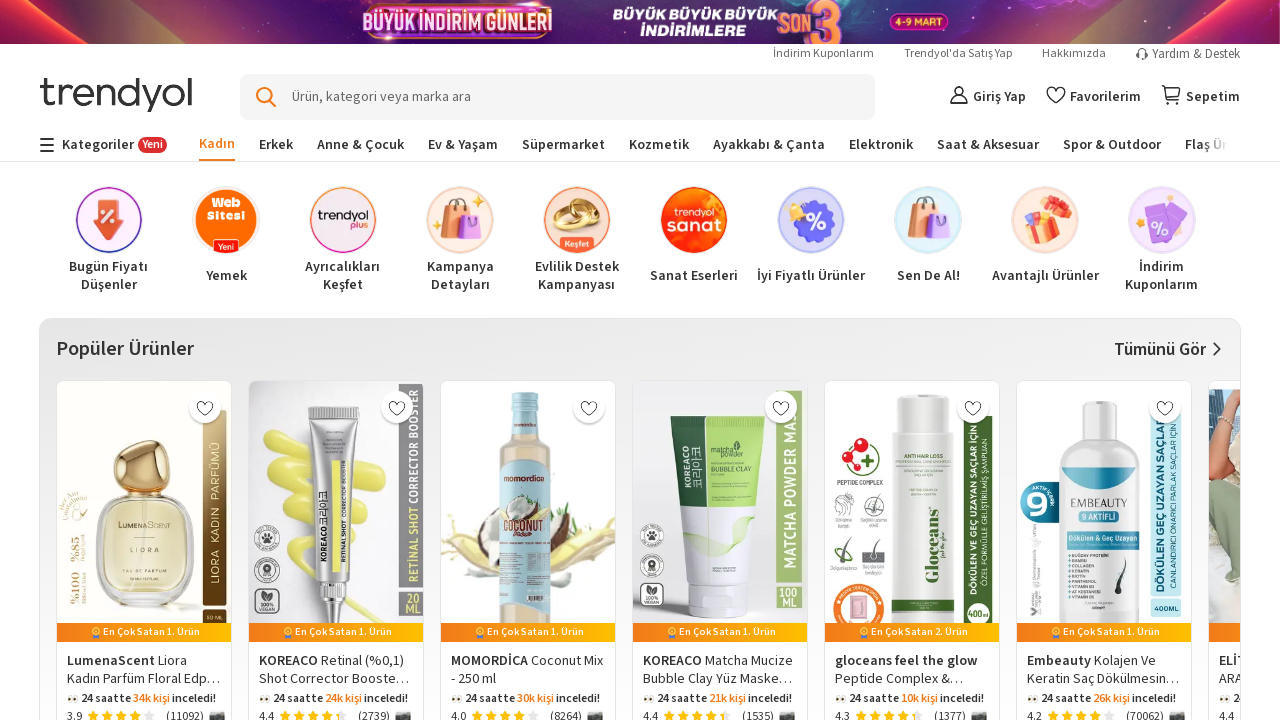

Switched back to hepsiburada.com window
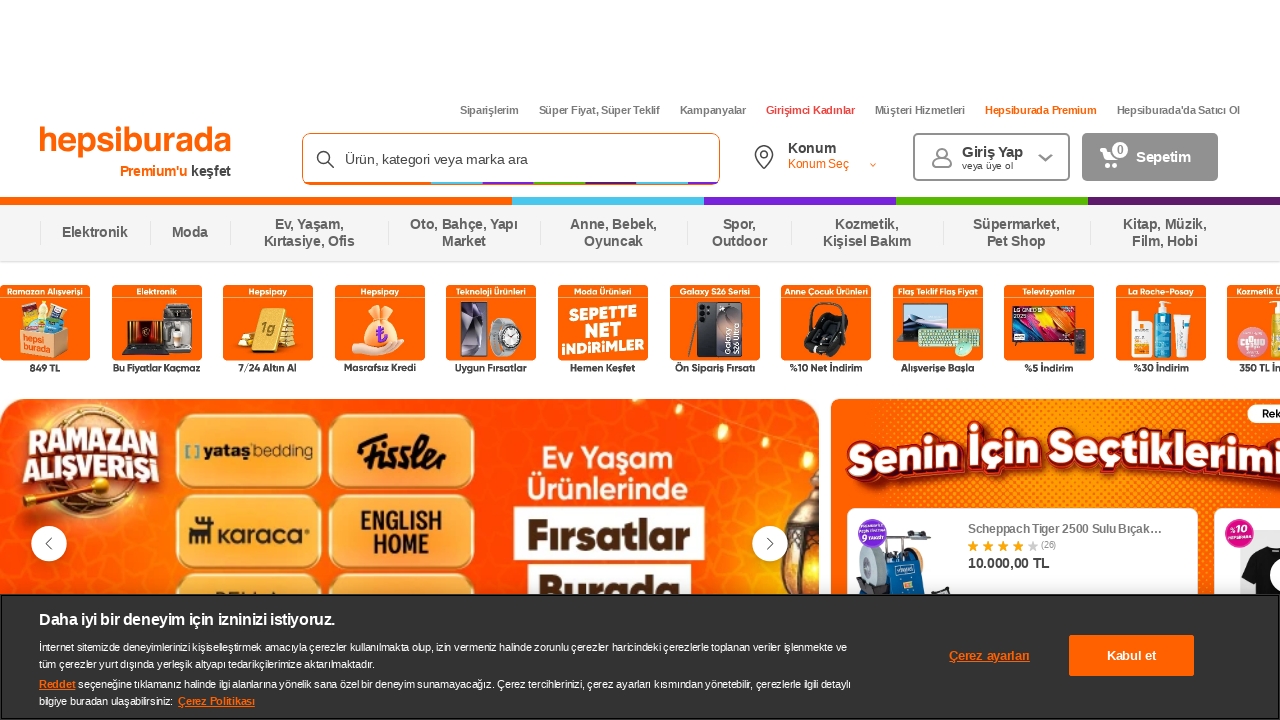

Refreshed hepsiburada.com page
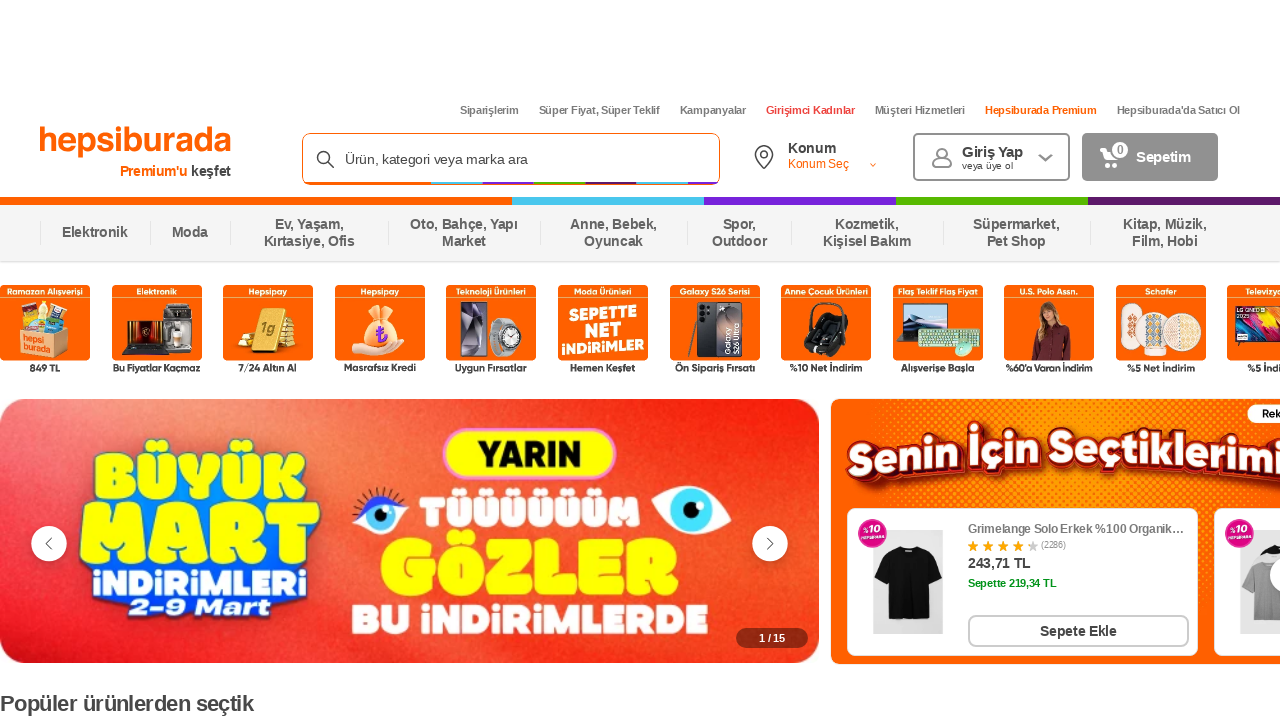

Switched to trendyol.com window
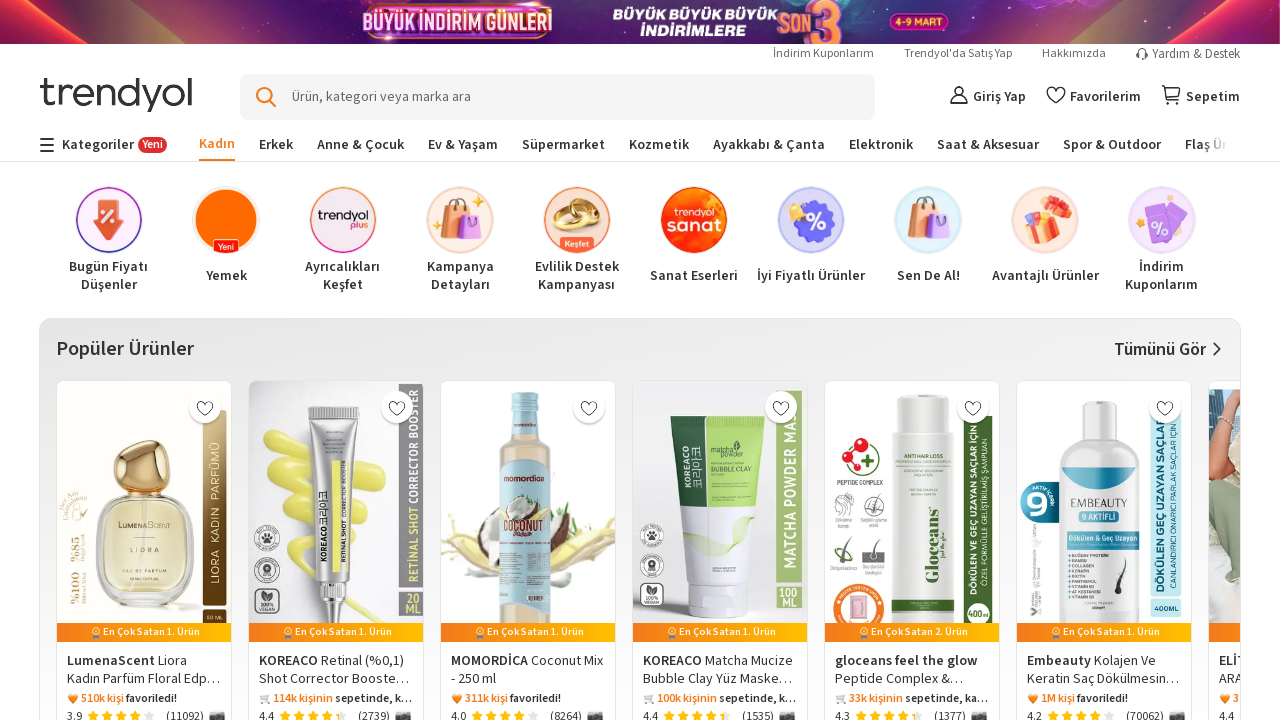

Closed trendyol.com window
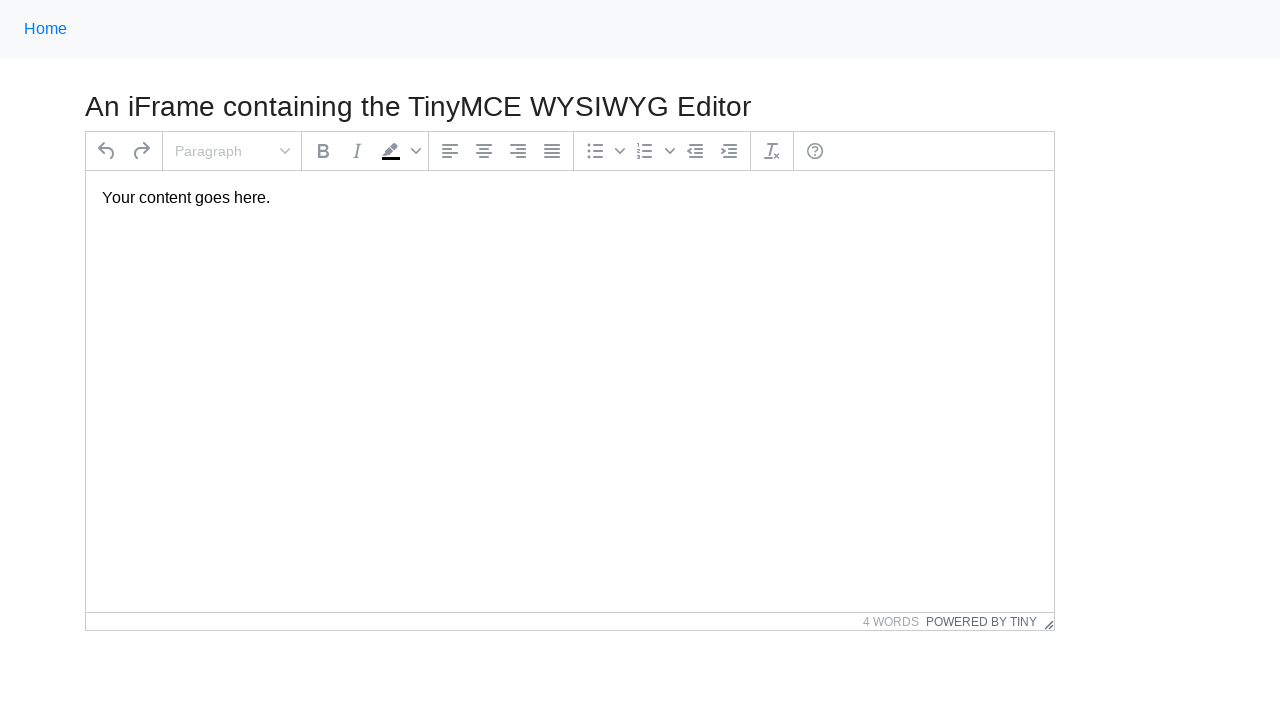

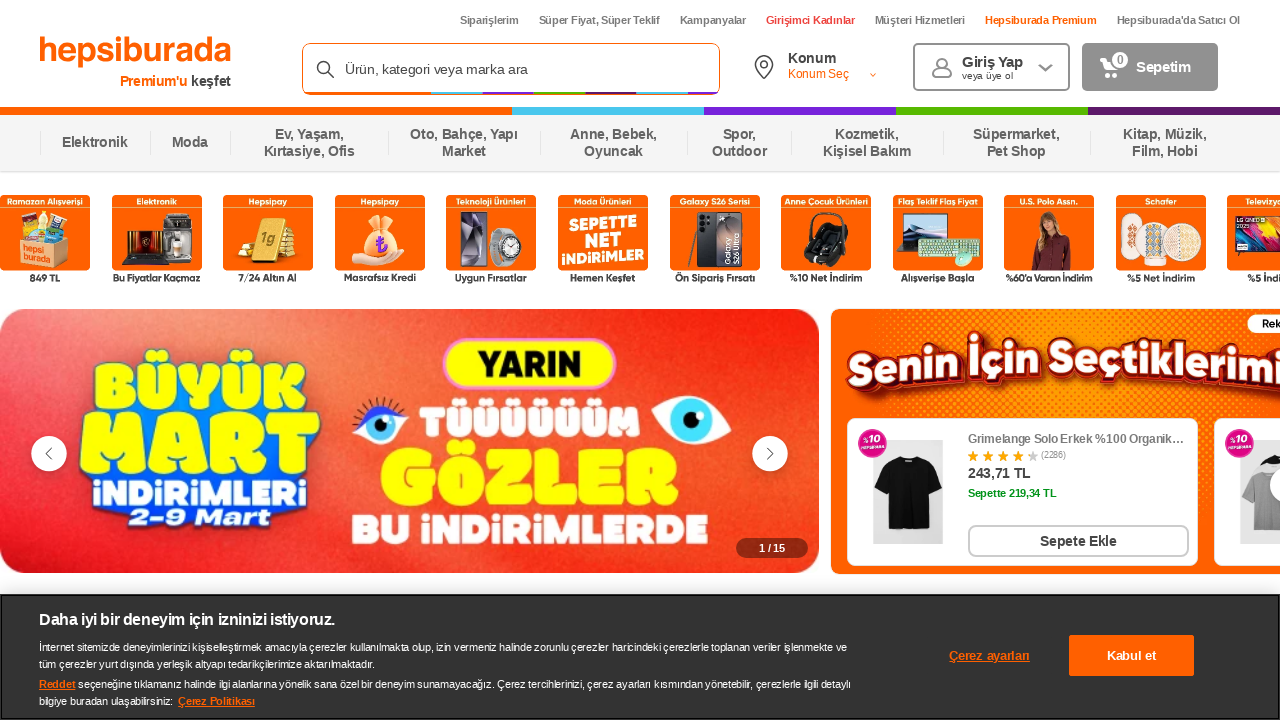